Tests opting out of A/B tests by adding an opt-out cookie after visiting the page, then refreshing to verify the test is disabled.

Starting URL: http://the-internet.herokuapp.com/abtest

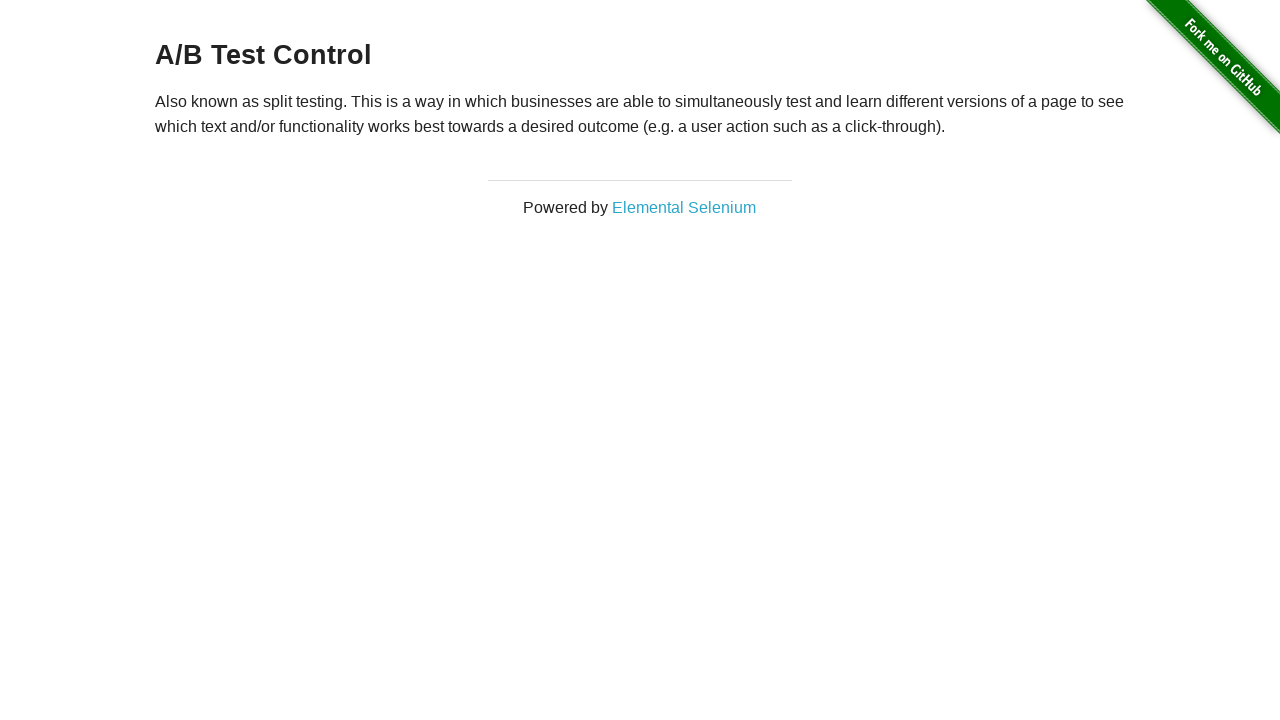

Waited for and located the h3 heading element
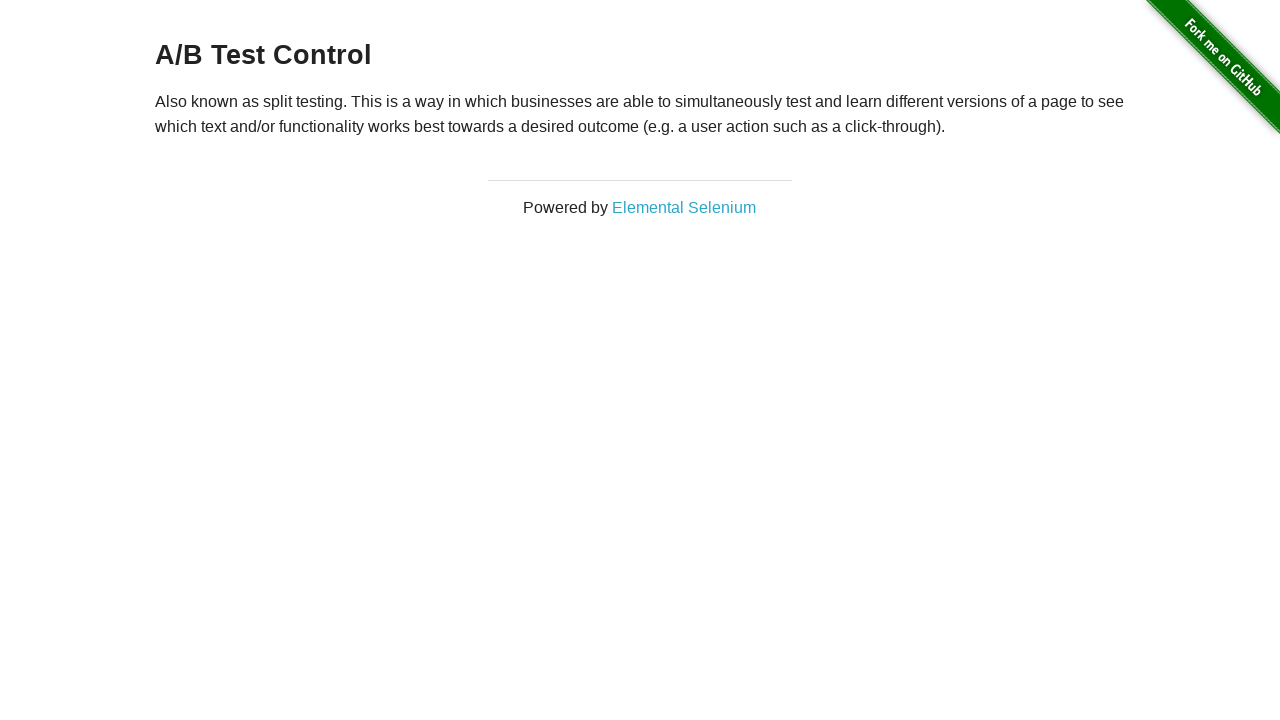

Verified initial heading starts with 'A/B Test' - confirming user is in A/B test group
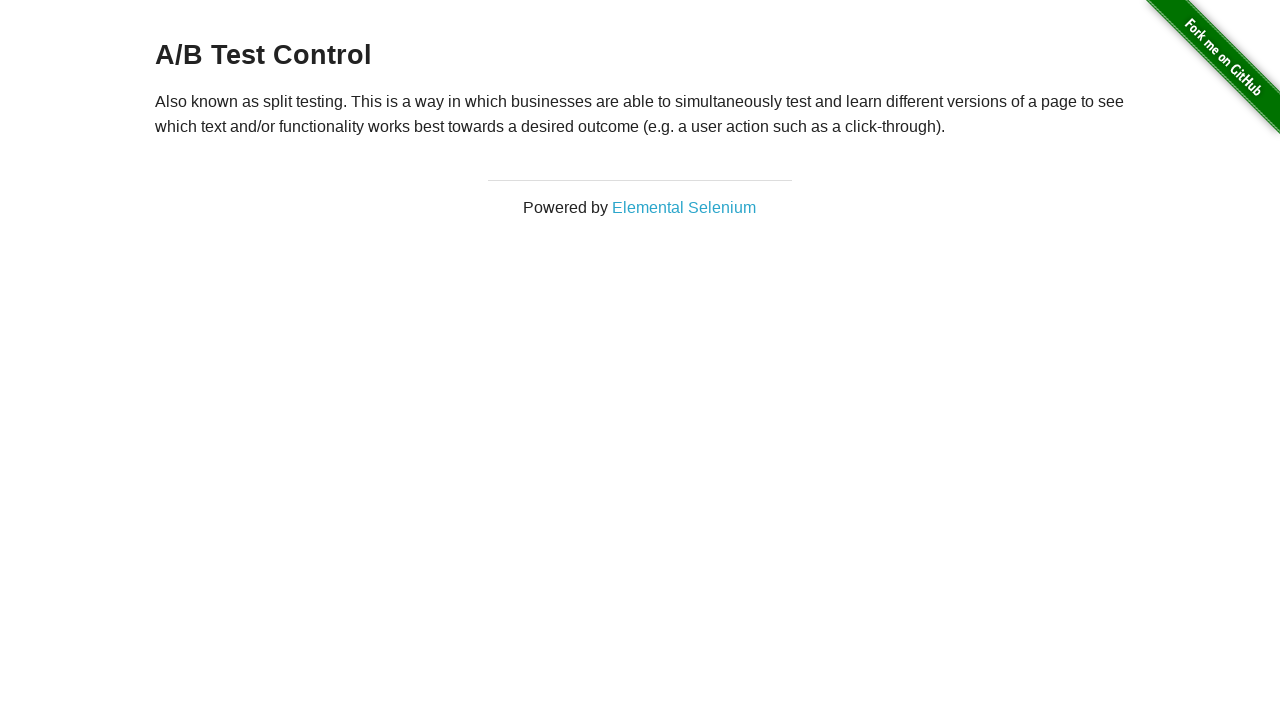

Added optimizelyOptOut cookie with value 'true' to opt out of A/B tests
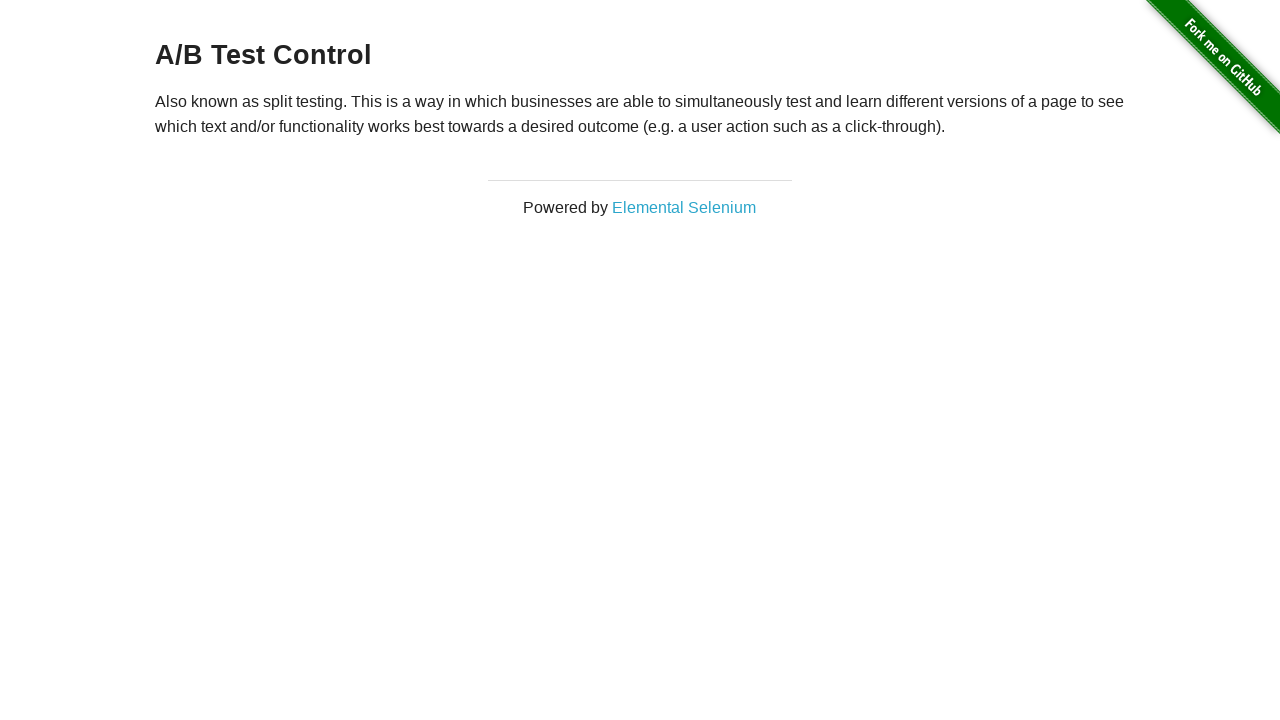

Reloaded the page to apply the opt-out cookie
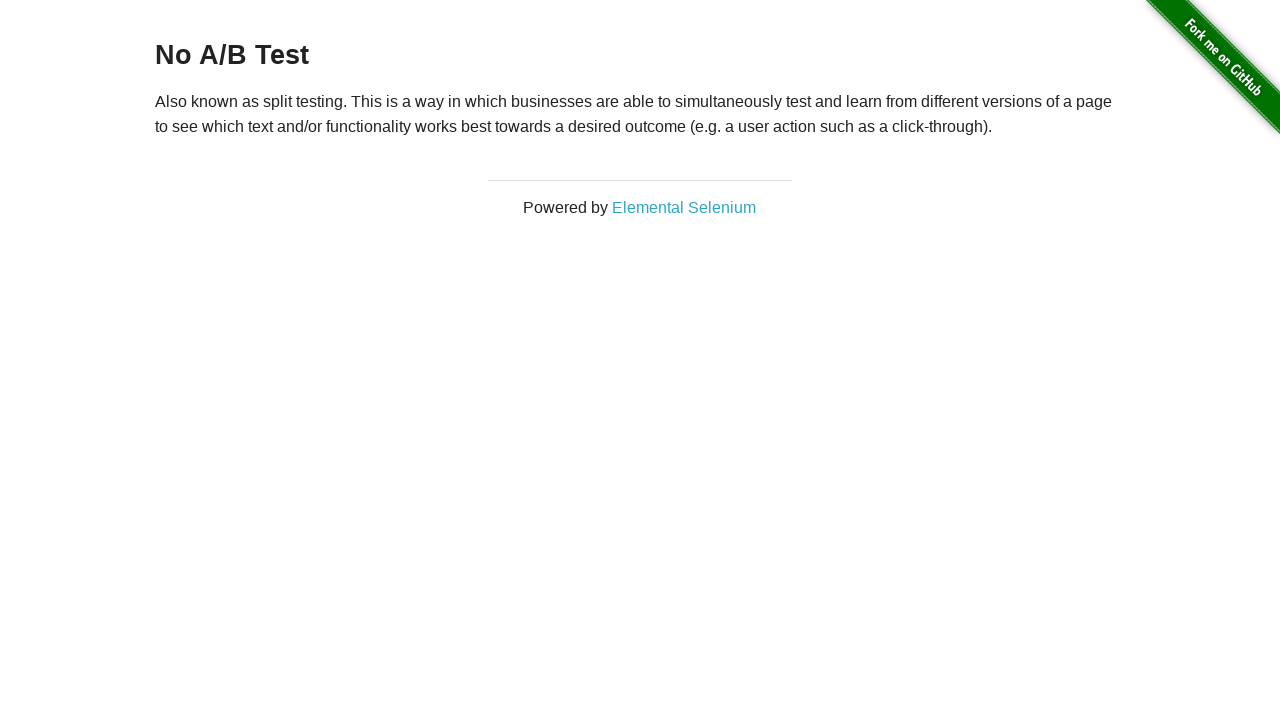

Waited for the h3 heading to appear after page reload
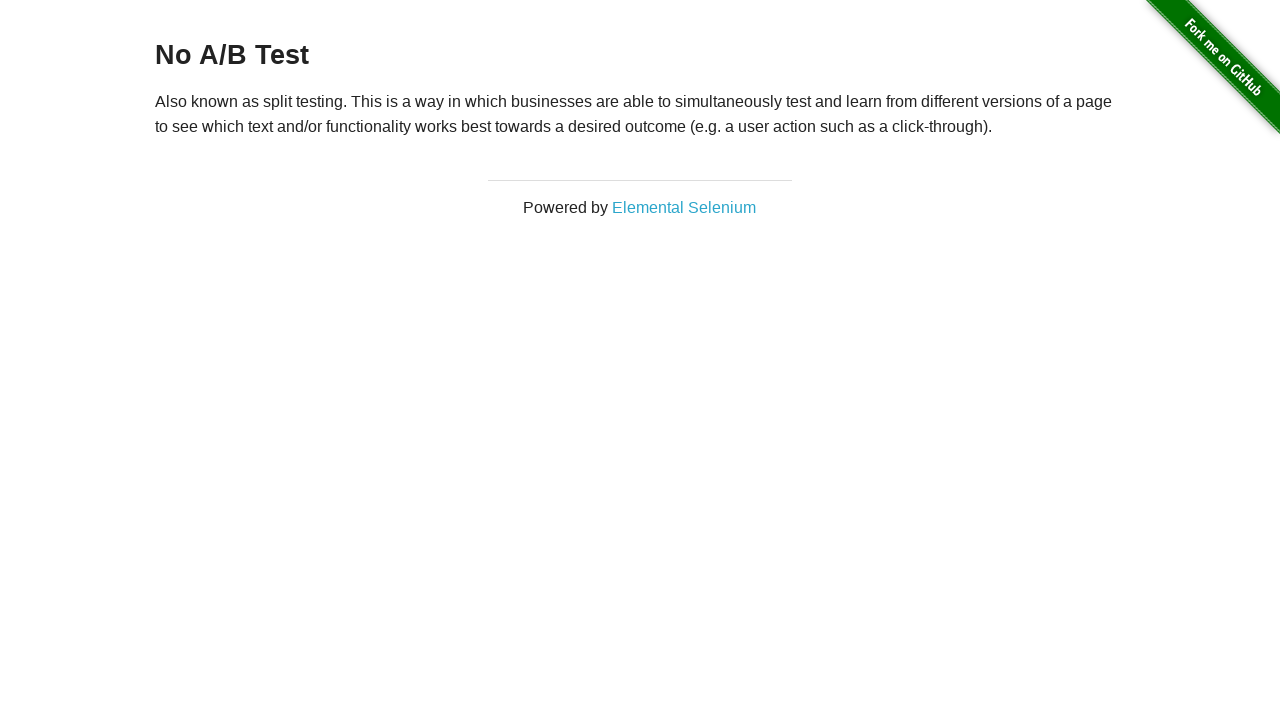

Retrieved the h3 heading text content
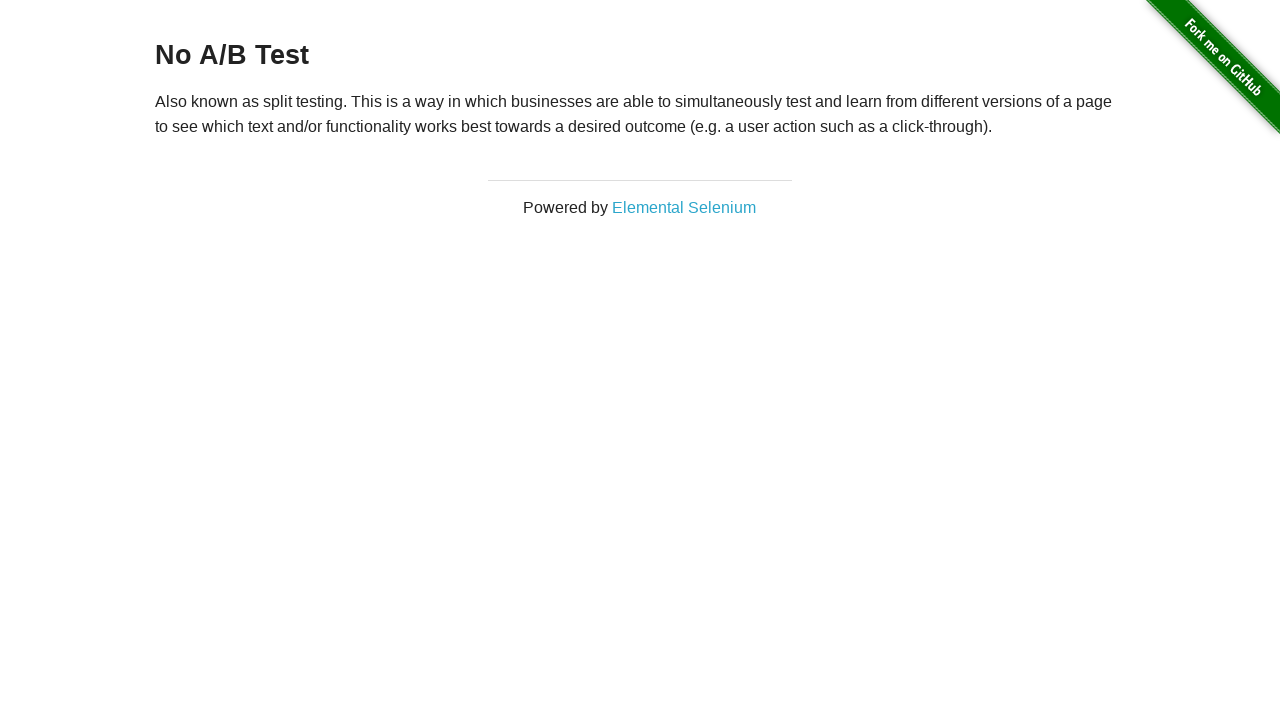

Verified heading starts with 'No A/B Test' - confirming user is successfully opted out of A/B test
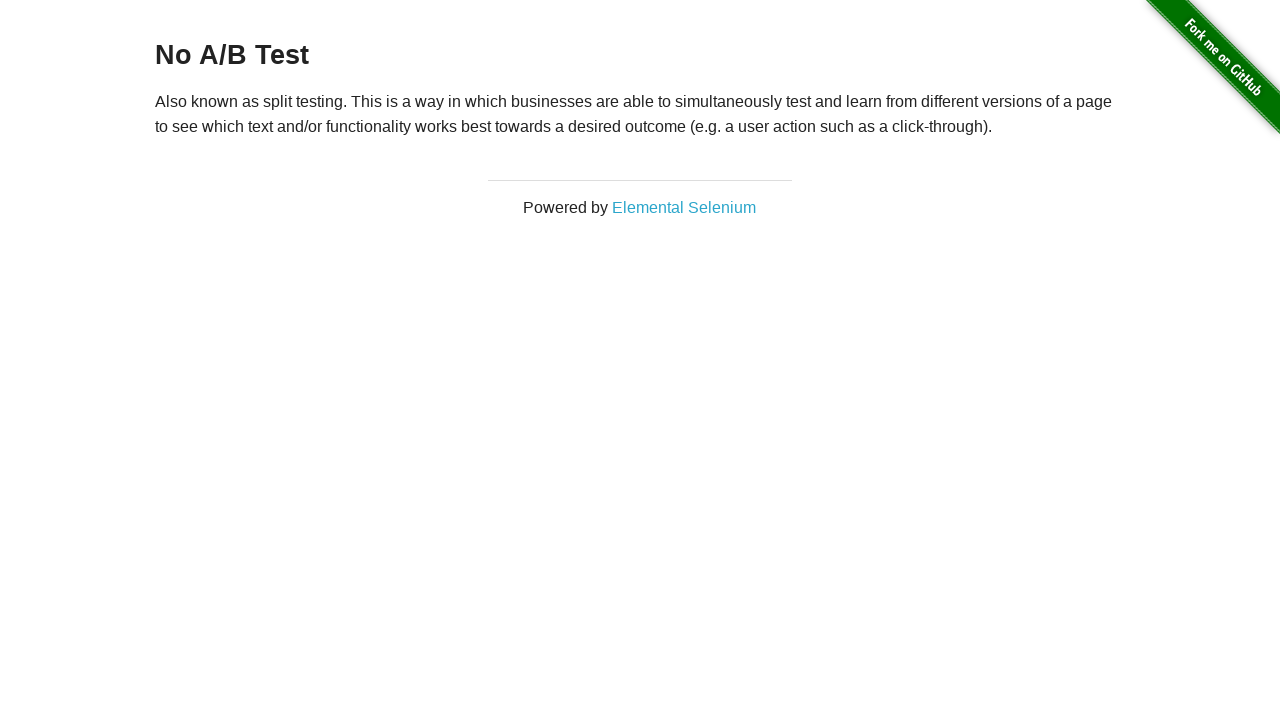

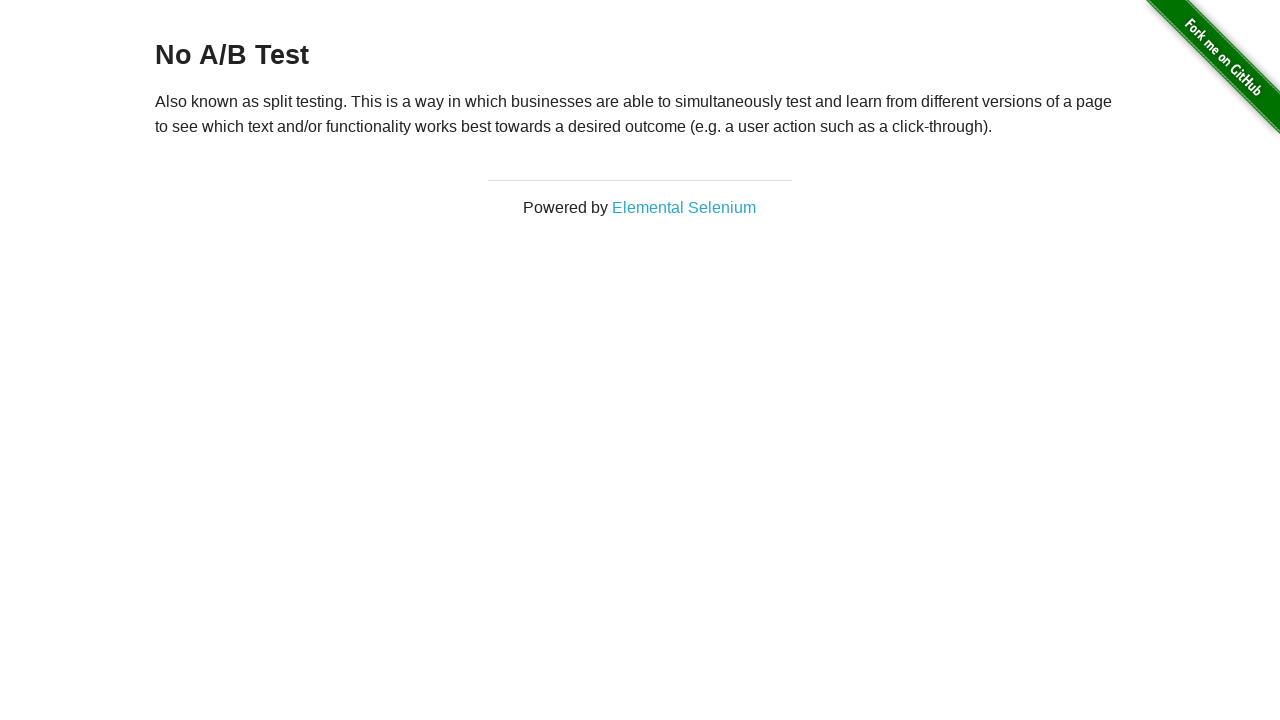